Tests the search functionality on the Selenium Playground Table Search Demo by counting total table entries across all pages, searching for "New York", and validating that the search correctly filters the table to show 5 entries out of 24 total.

Starting URL: https://www.lambdatest.com/selenium-playground/table-sort-search-demo

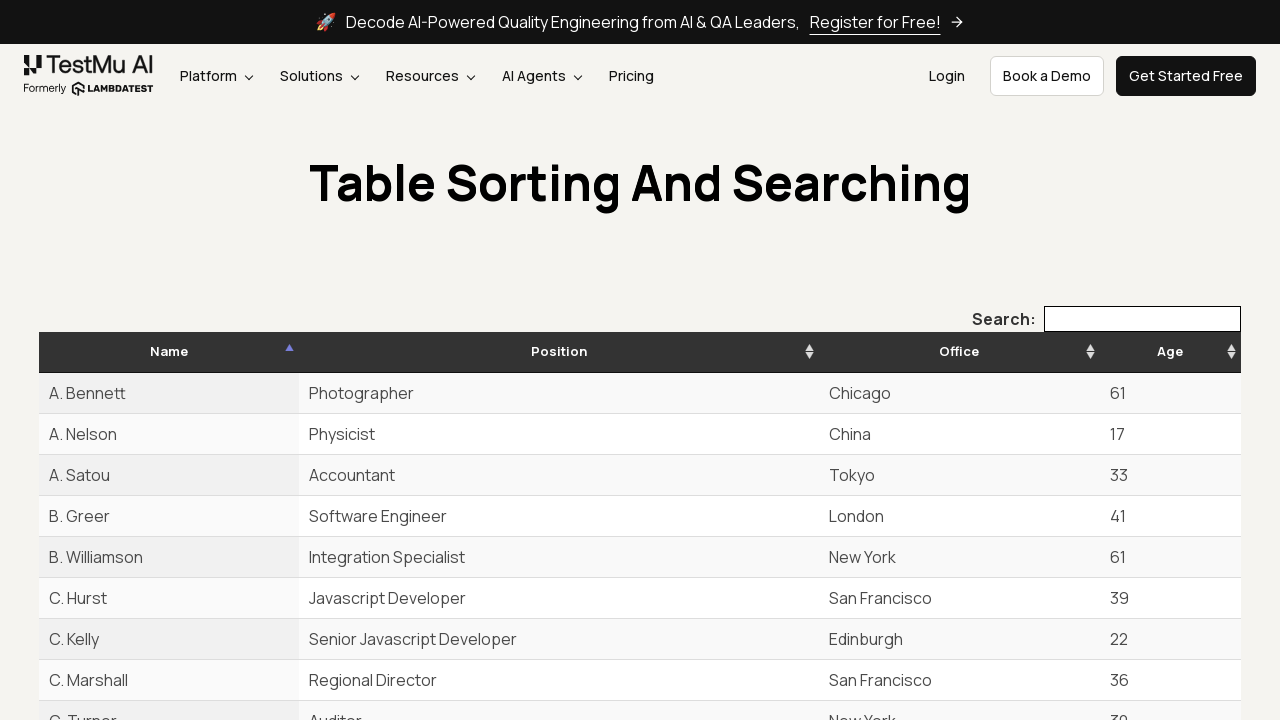

Waited for table to load
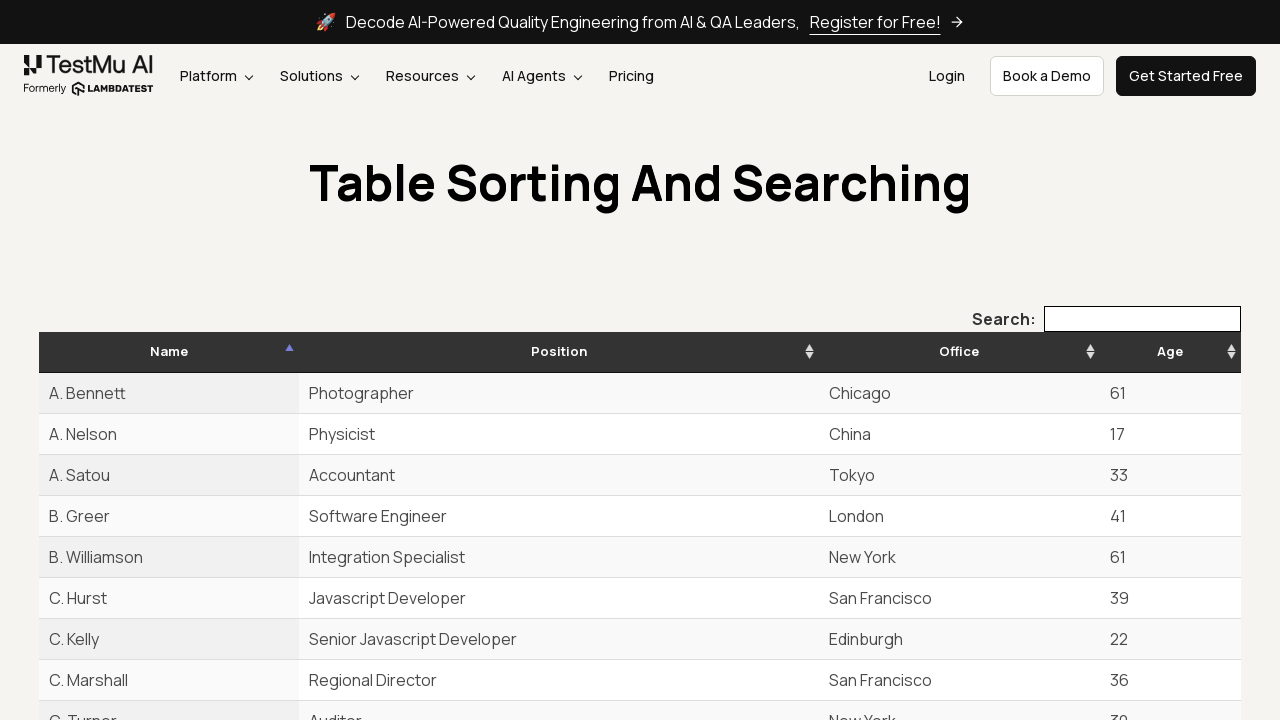

Counted 10 rows on current page (total so far: 10)
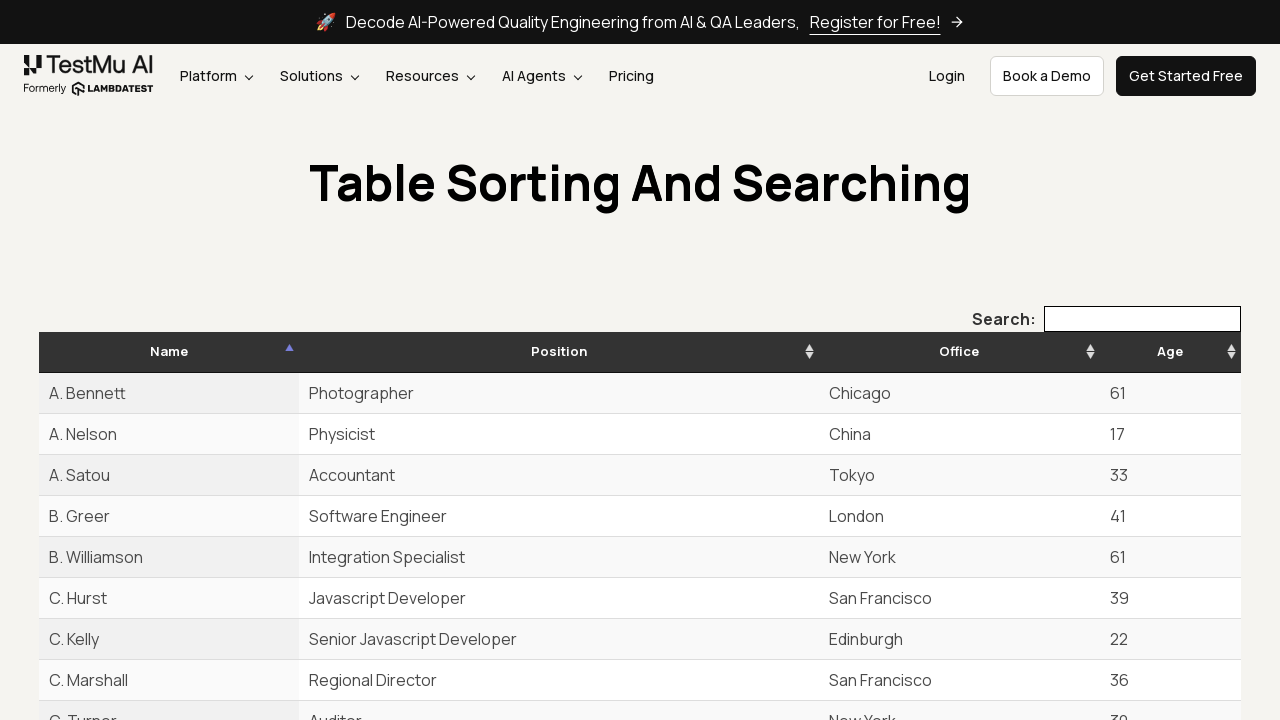

Checked Next button state: paginate_button next
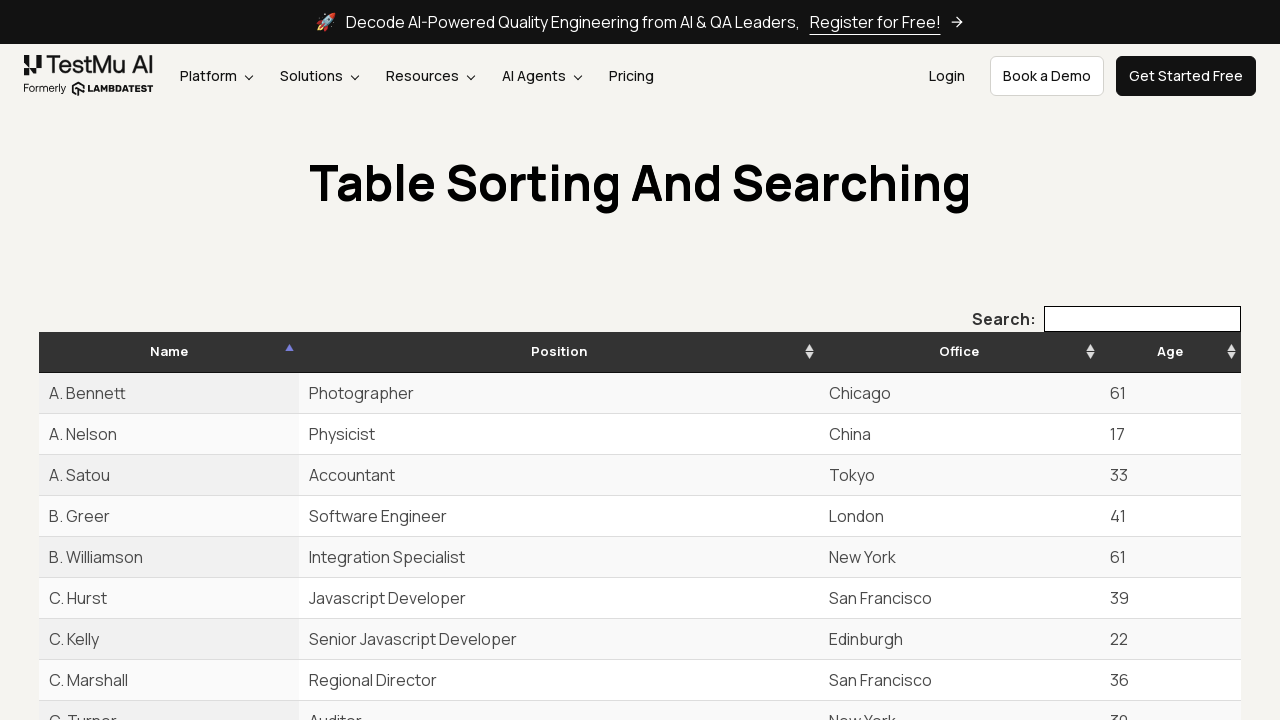

Clicked Next button to navigate to next page at (1207, 360) on xpath=//a[contains(@class, 'paginate_button next')]
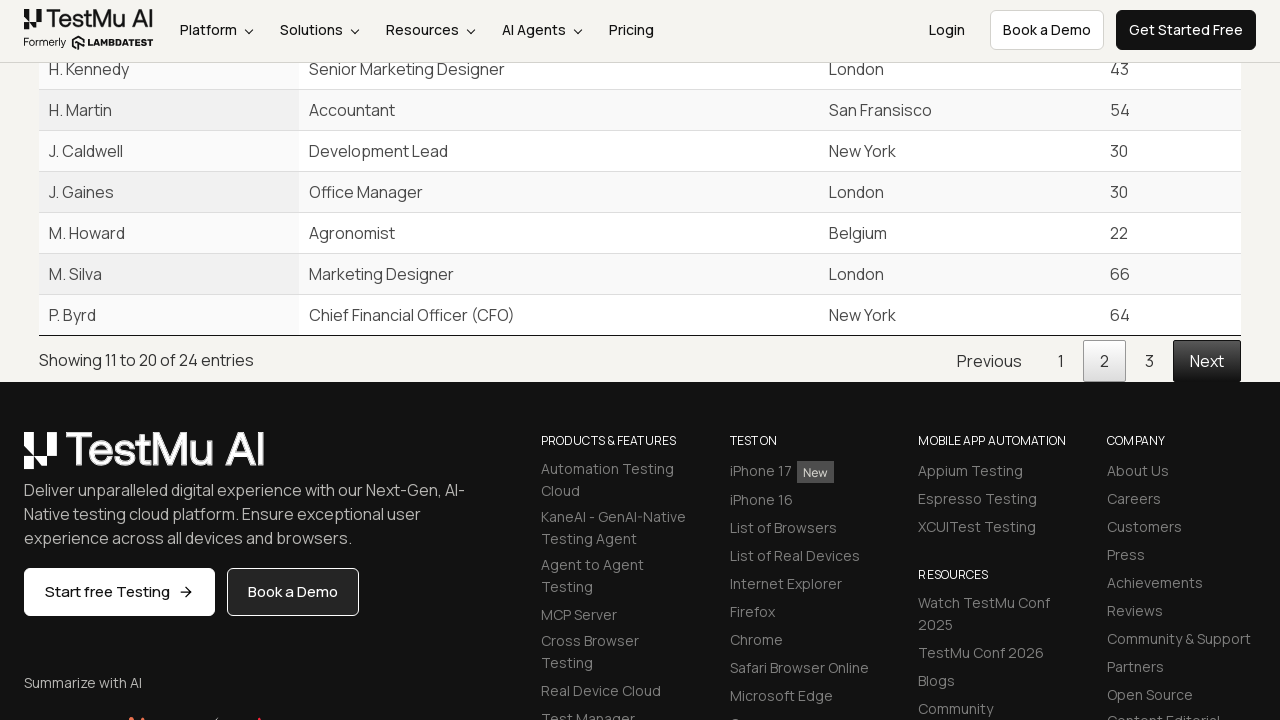

Waited for page transition
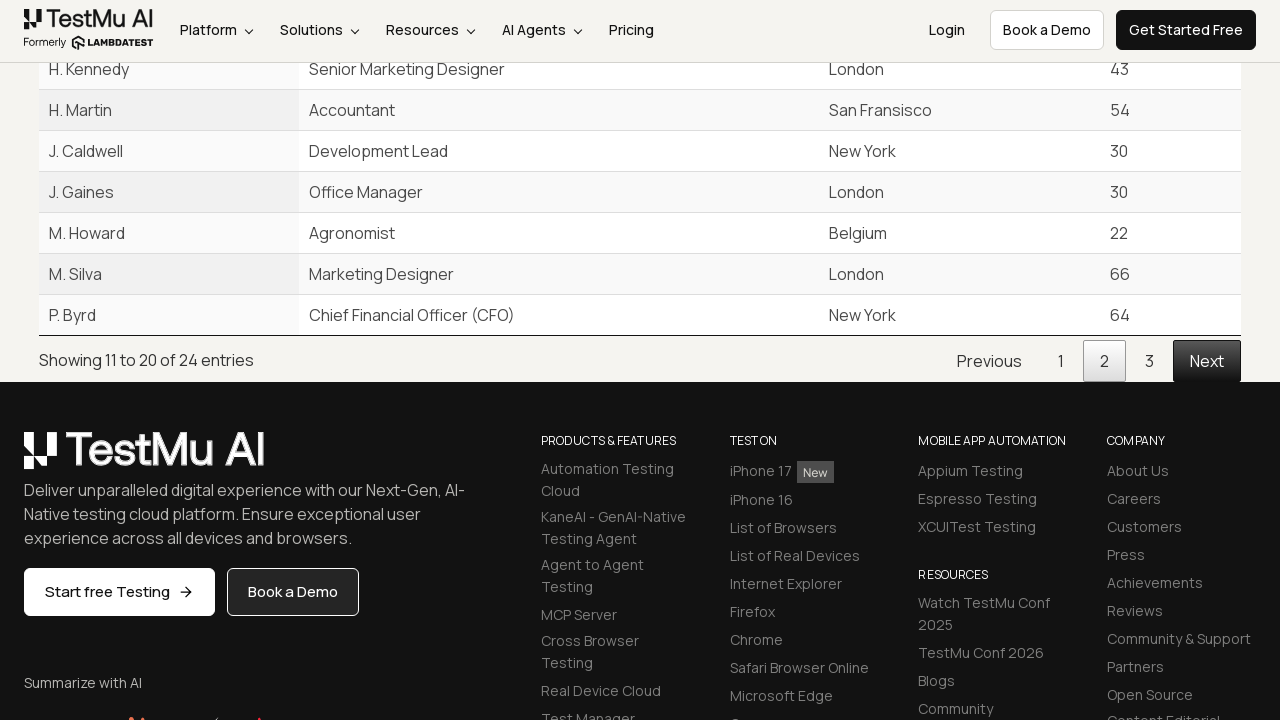

Counted 10 rows on current page (total so far: 20)
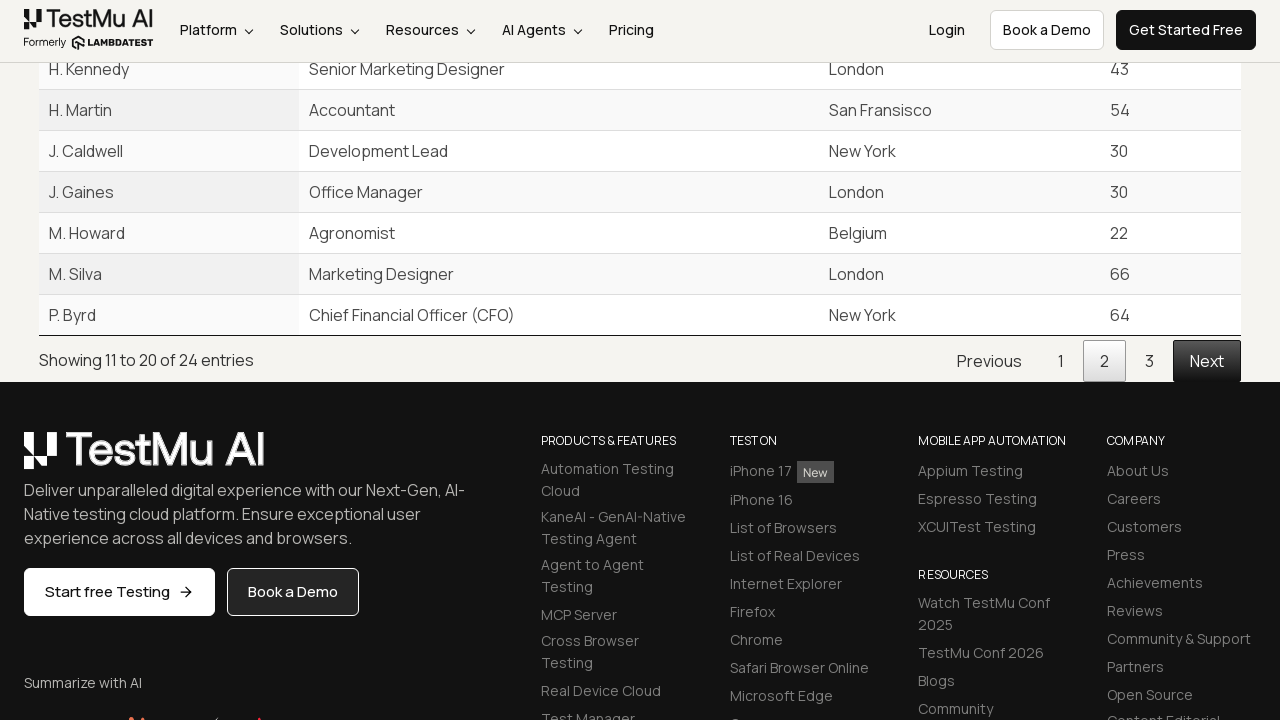

Checked Next button state: paginate_button next
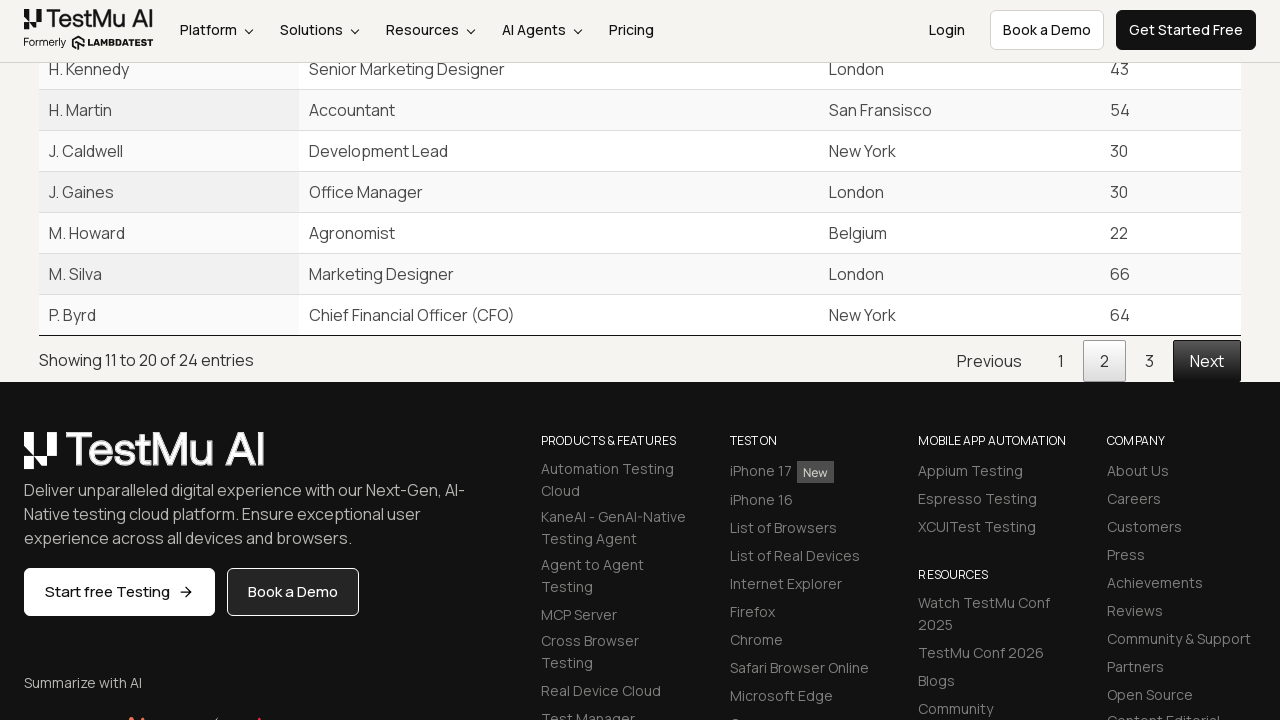

Clicked Next button to navigate to next page at (1207, 360) on xpath=//a[contains(@class, 'paginate_button next')]
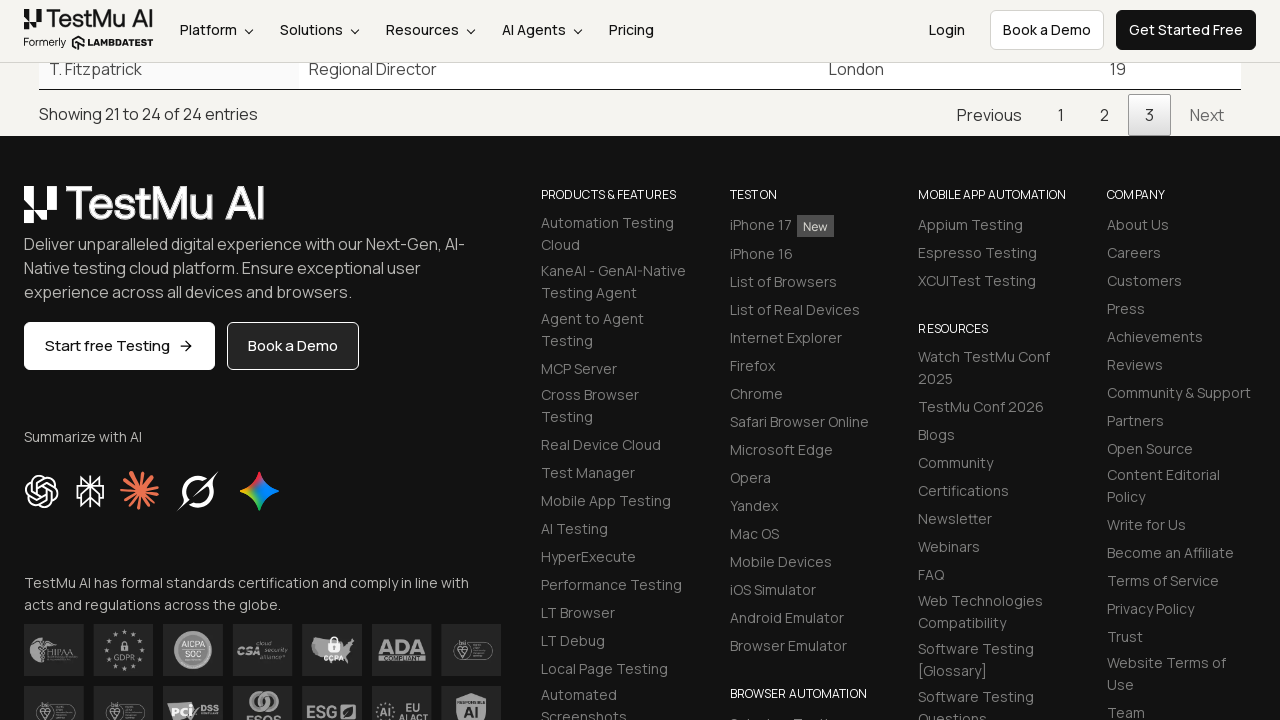

Waited for page transition
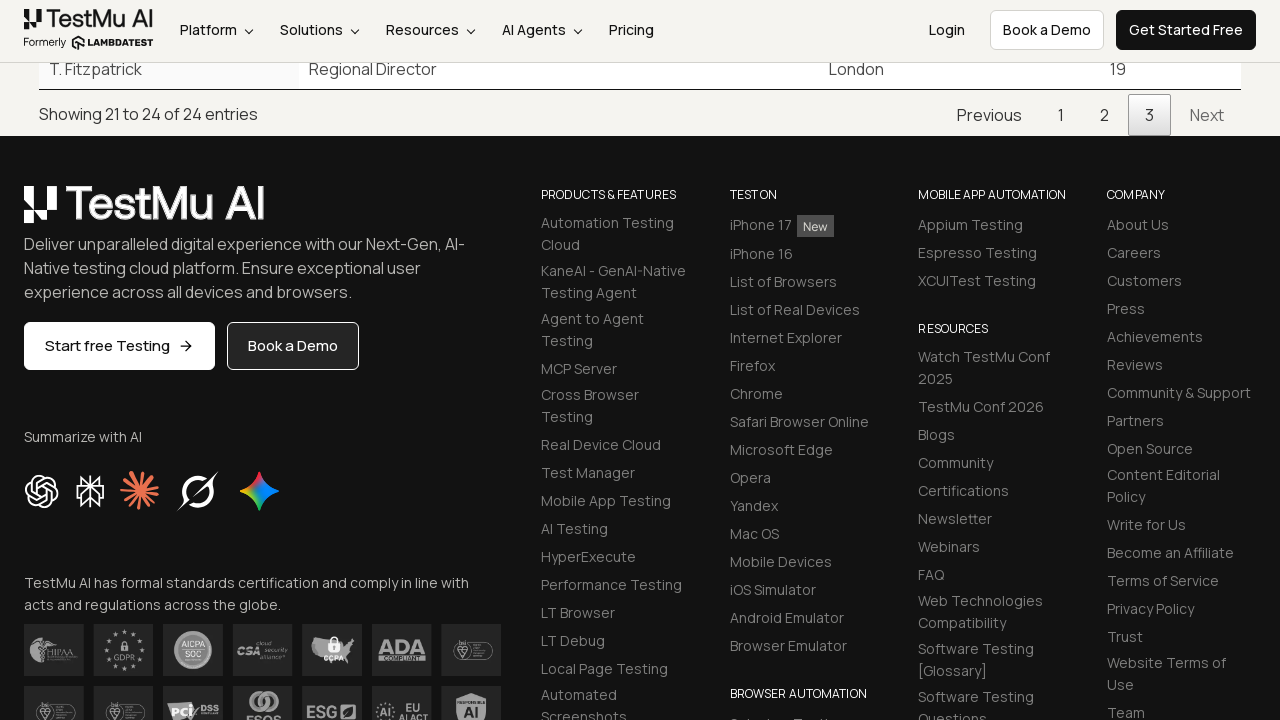

Counted 4 rows on current page (total so far: 24)
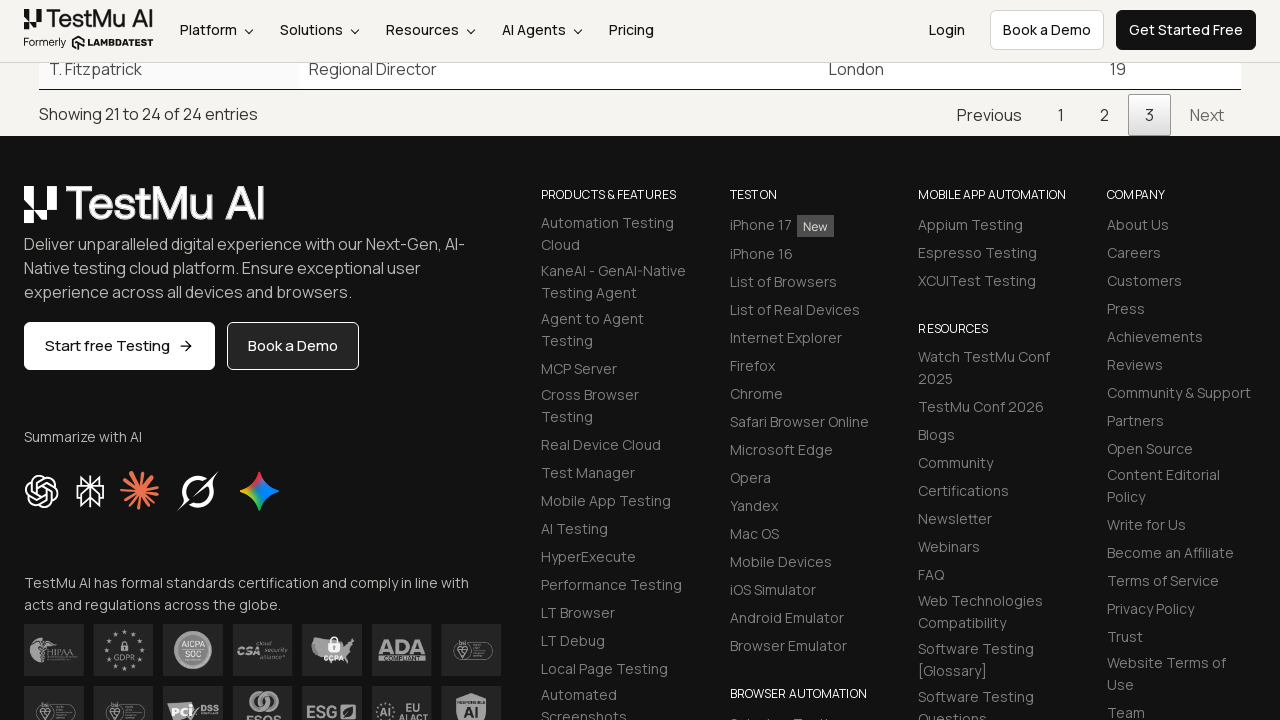

Checked Next button state: paginate_button next disabled
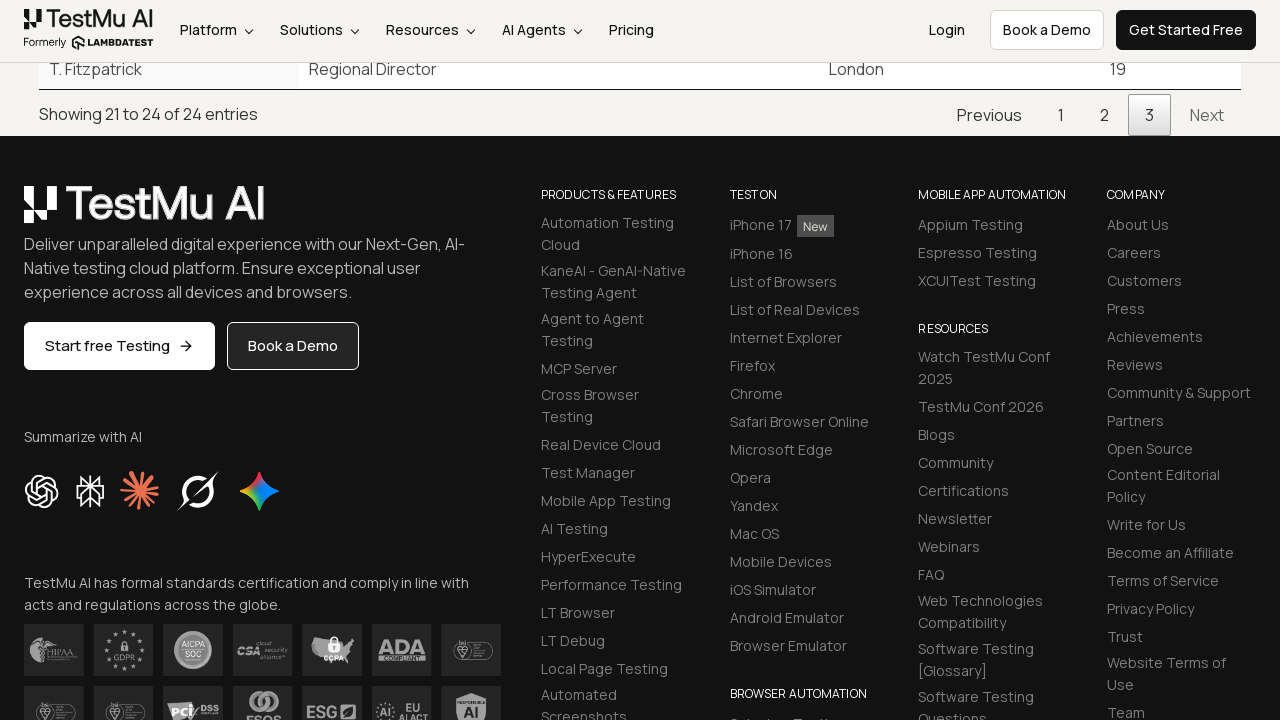

Next button is disabled - pagination complete. Total entries counted: 24
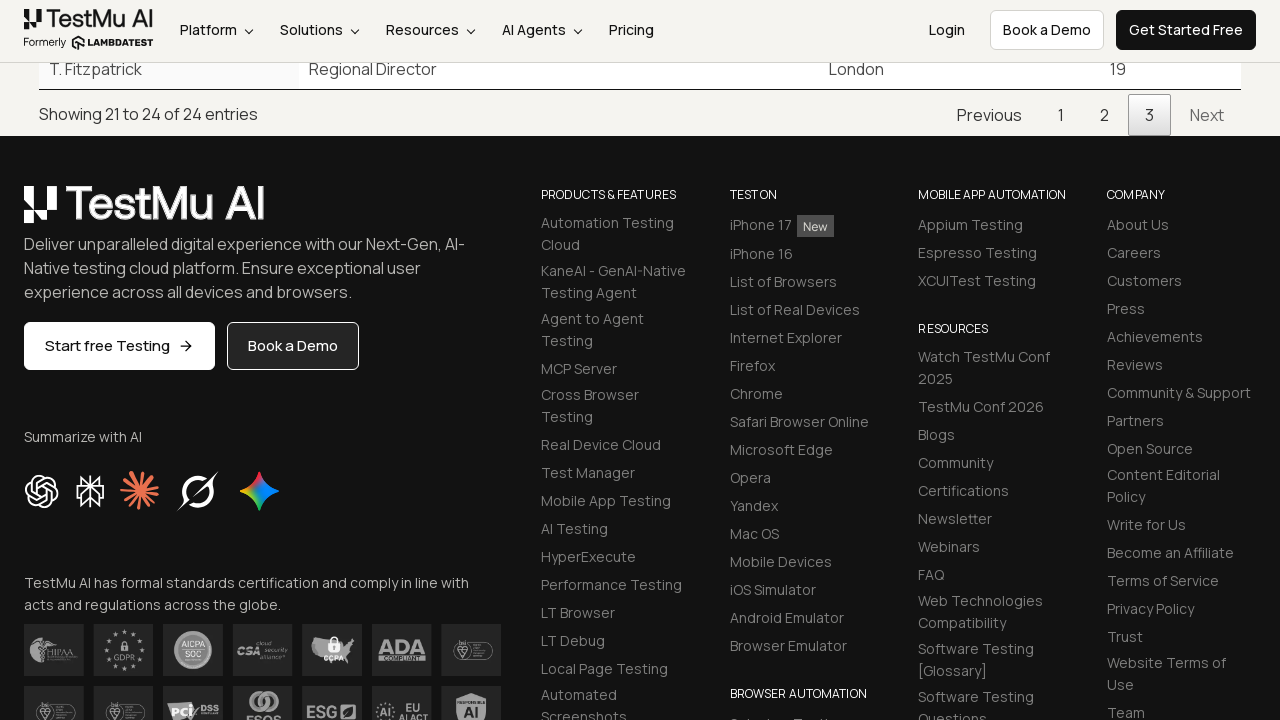

Search box is now visible
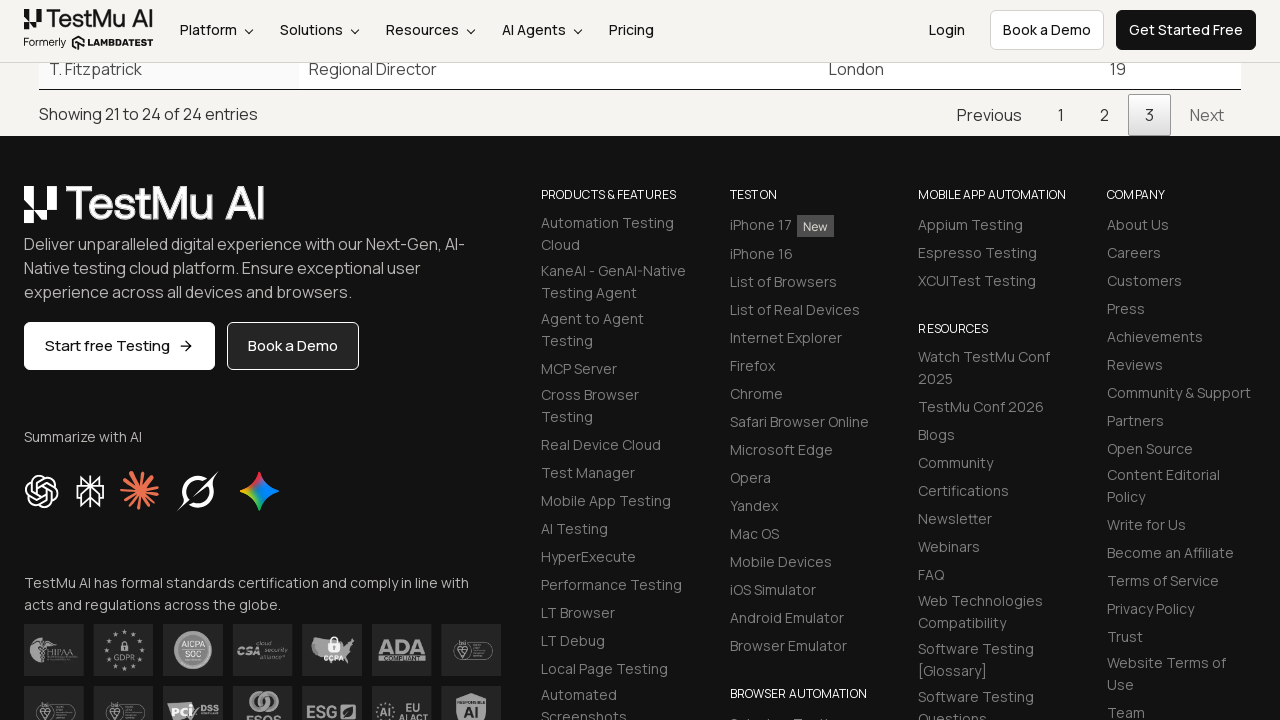

Entered 'New York' in search field on input[type='search']
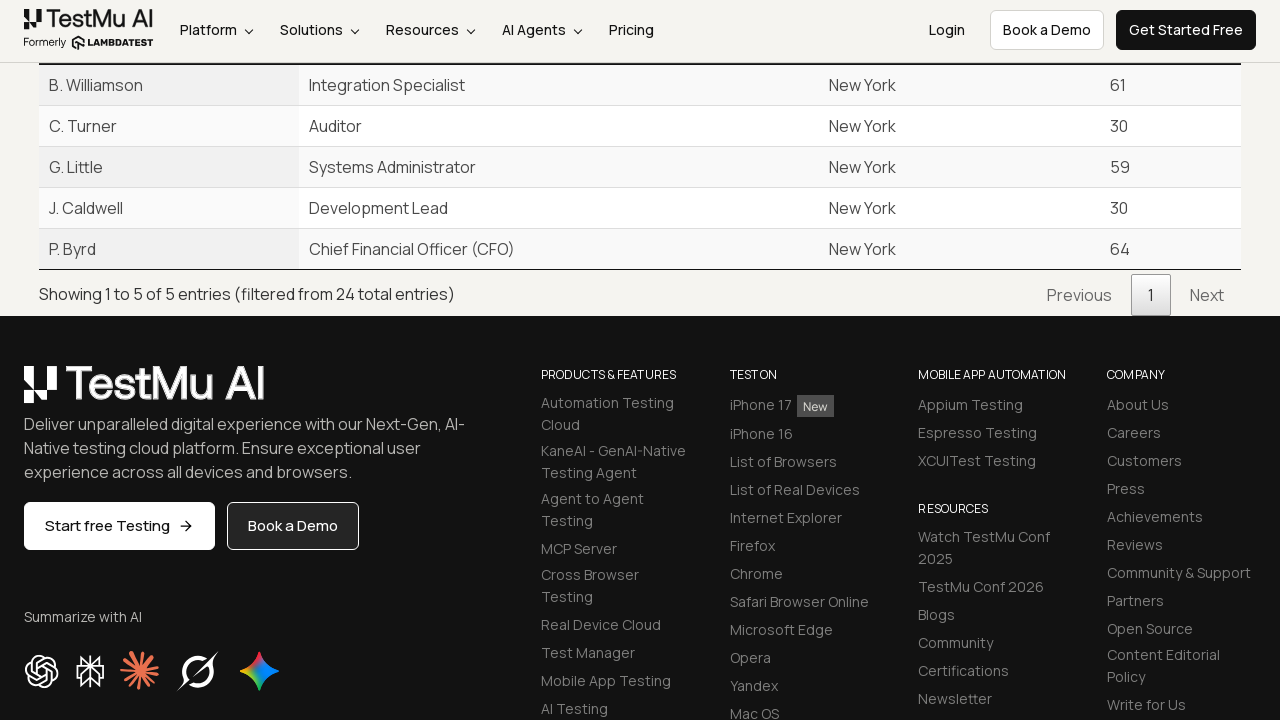

Filtered table rows are now visible
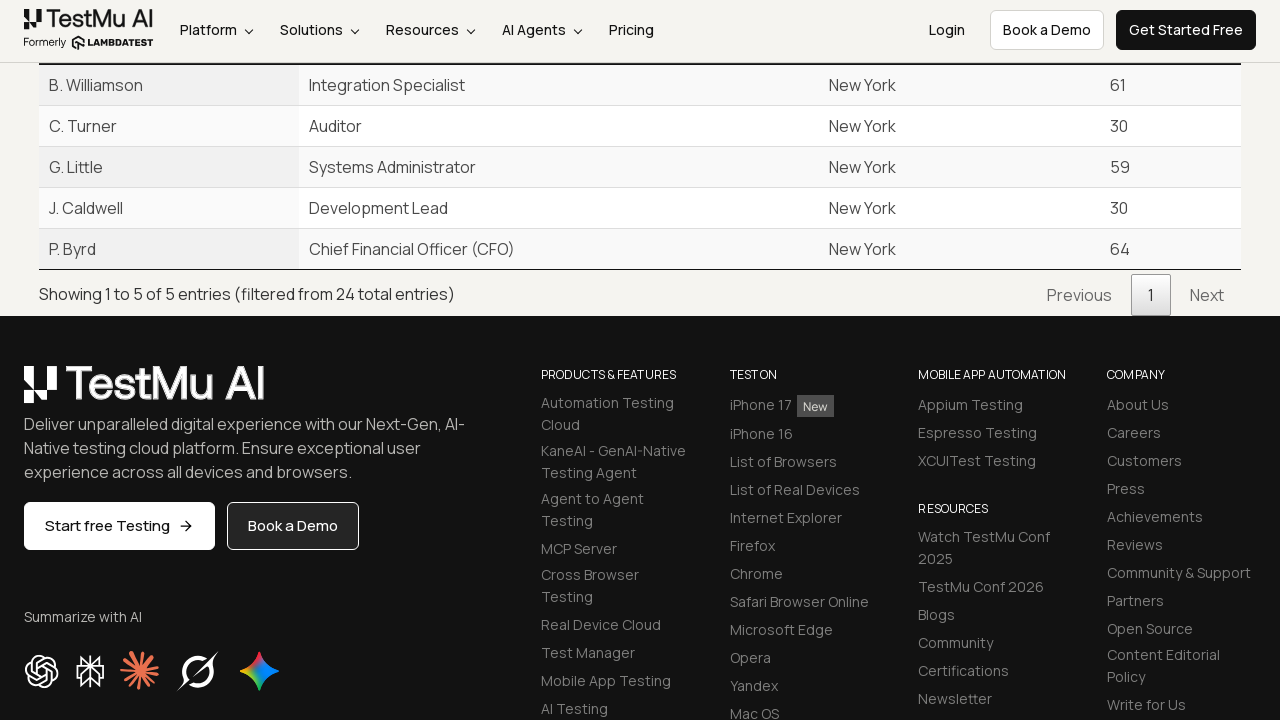

Entry info text has updated
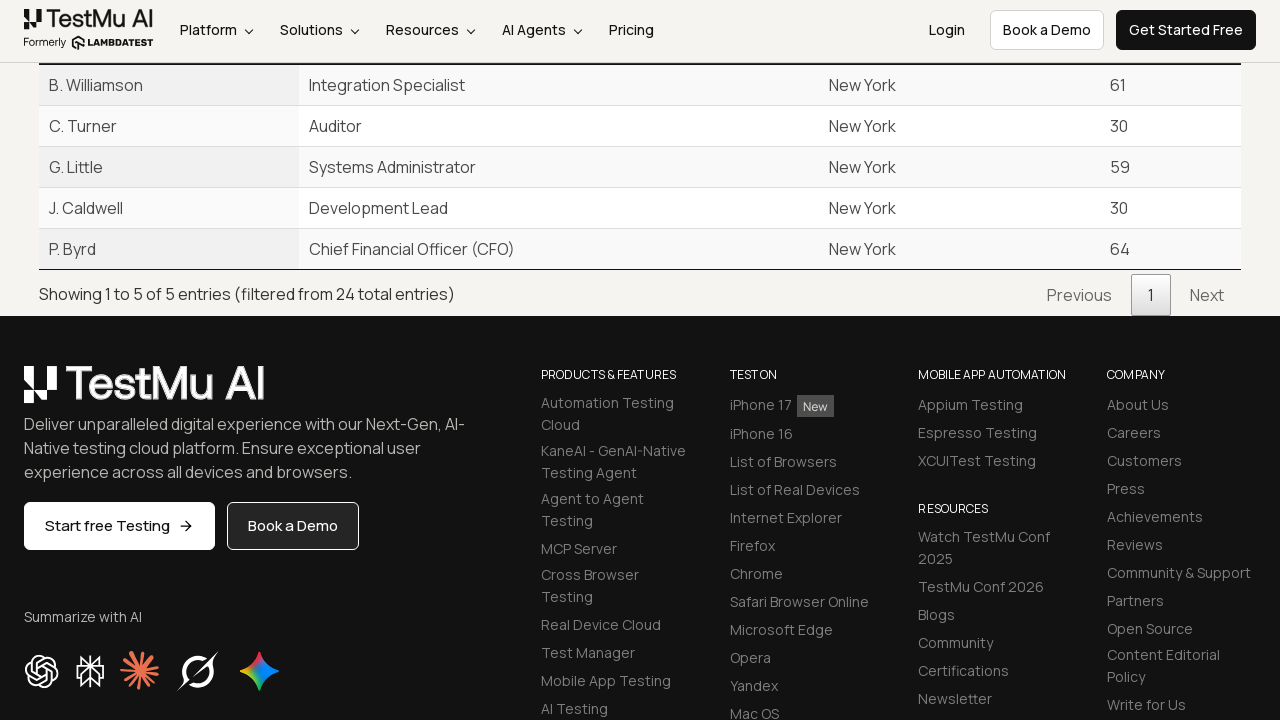

Retrieved entry info text: Showing 1 to 5 of 5 entries (filtered from 24 total entries)
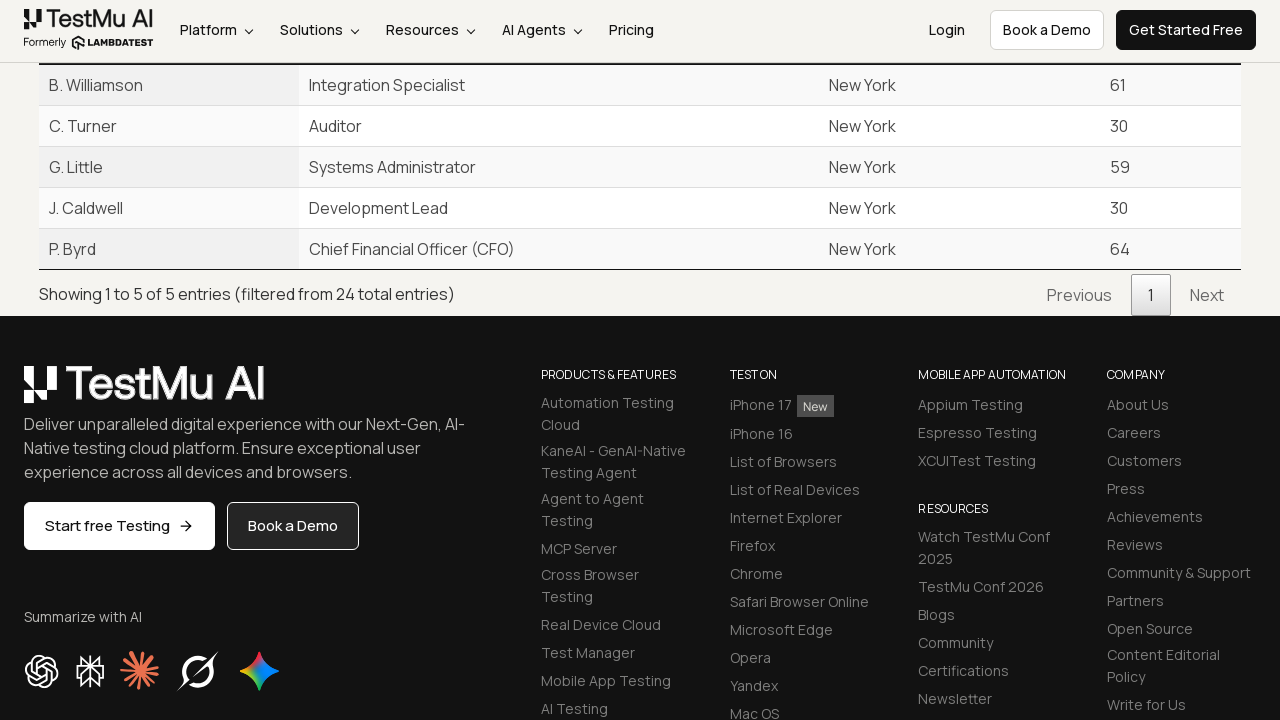

Assertion passed: Search correctly filtered 5 entries out of 24 total
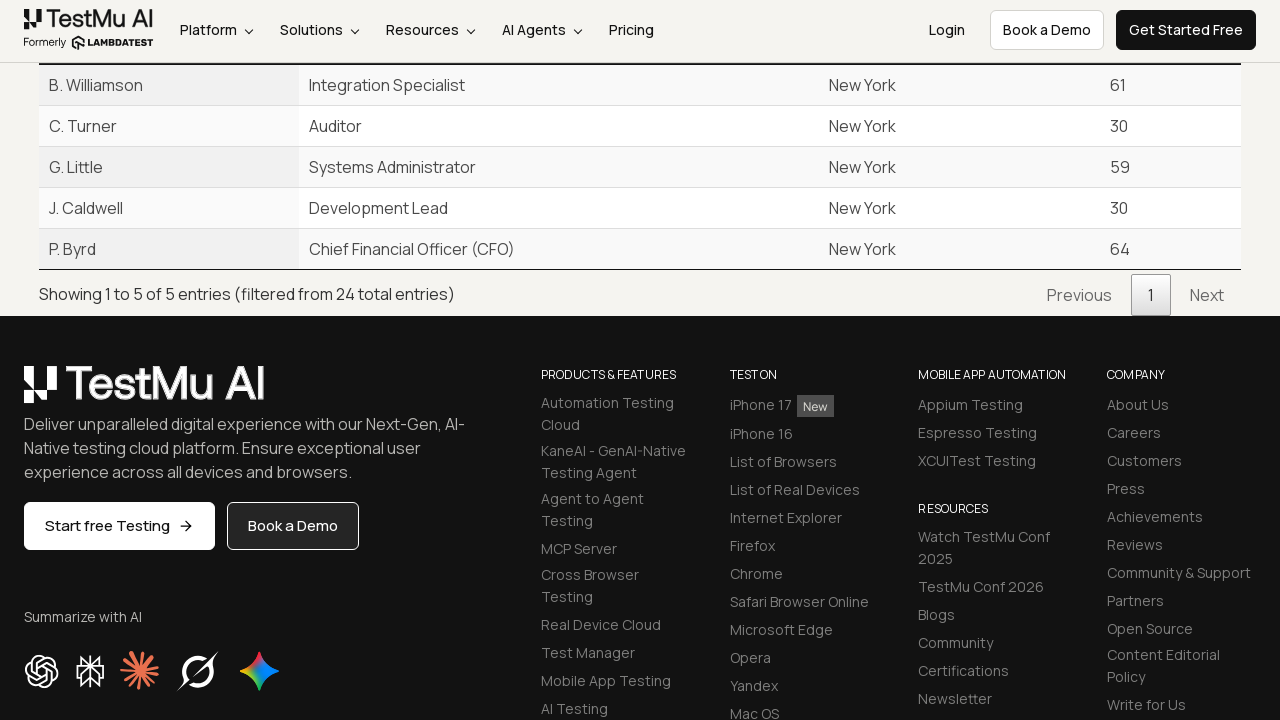

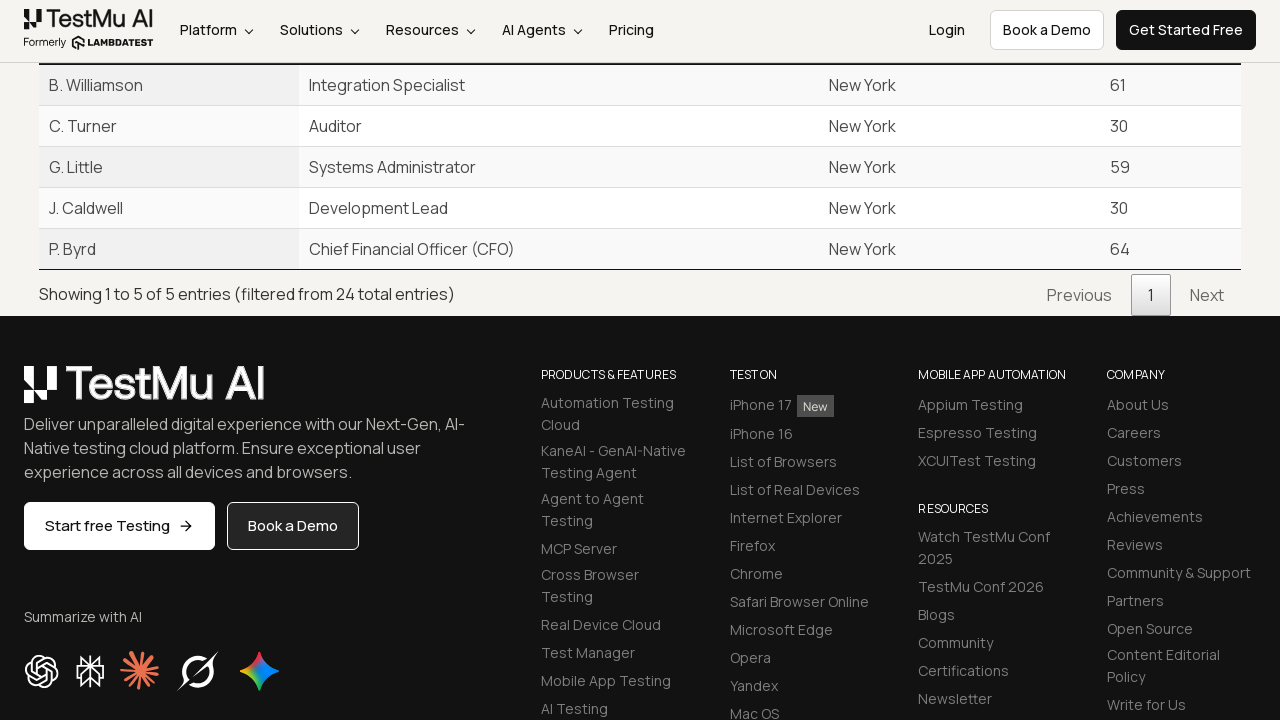